Tests an explicit wait scenario where the script waits for a price to change to $100, then clicks a book button, calculates a mathematical answer based on a displayed value, and submits the result.

Starting URL: http://suninjuly.github.io/explicit_wait2.html

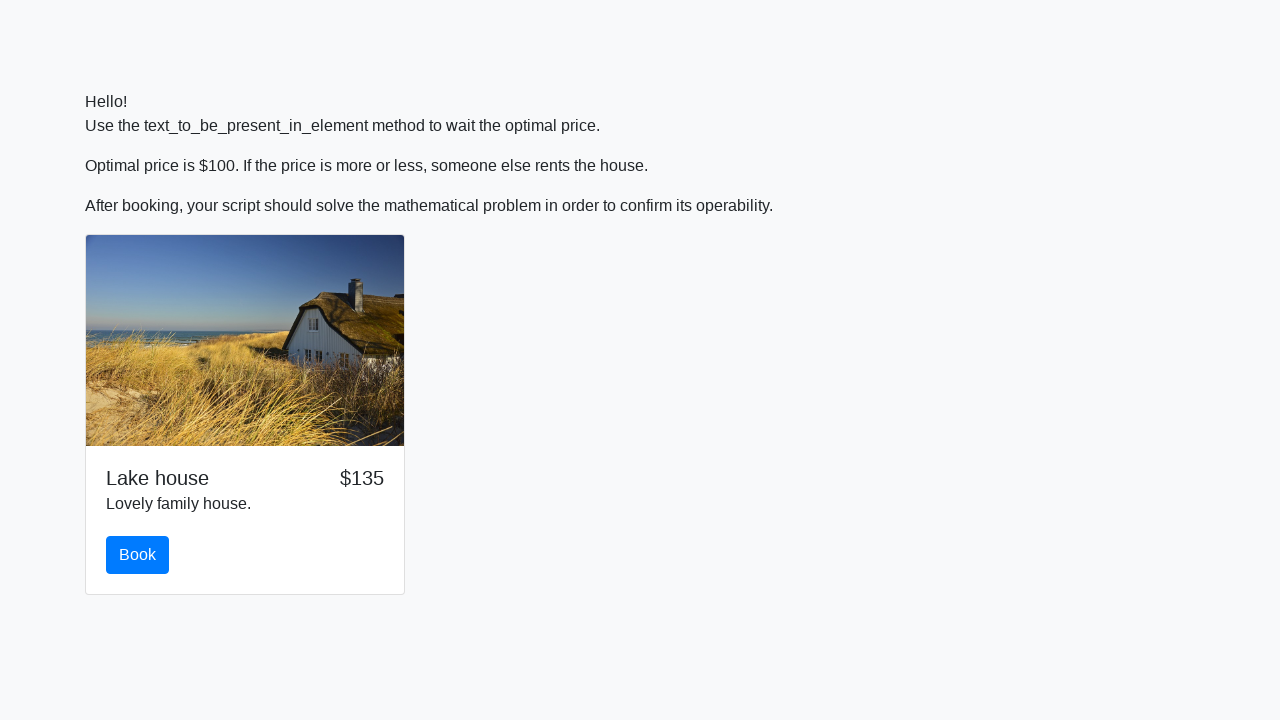

Waited for price to change to $100
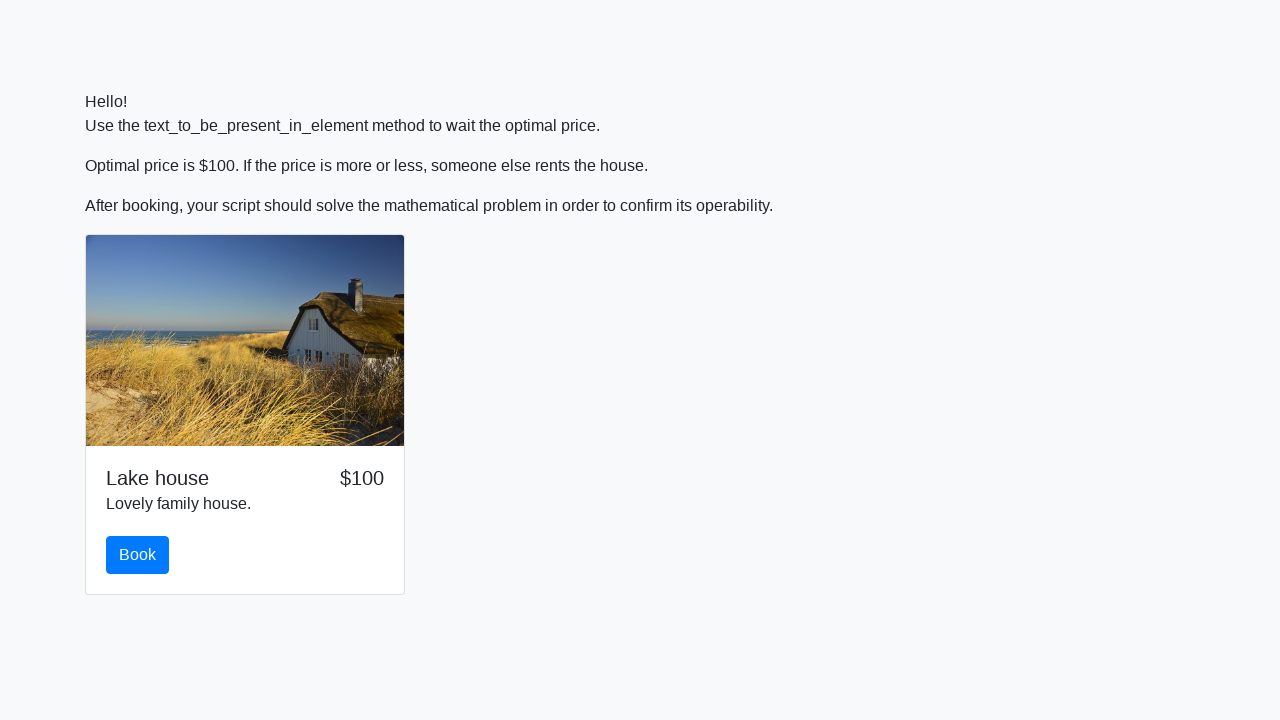

Clicked the book button at (138, 555) on #book
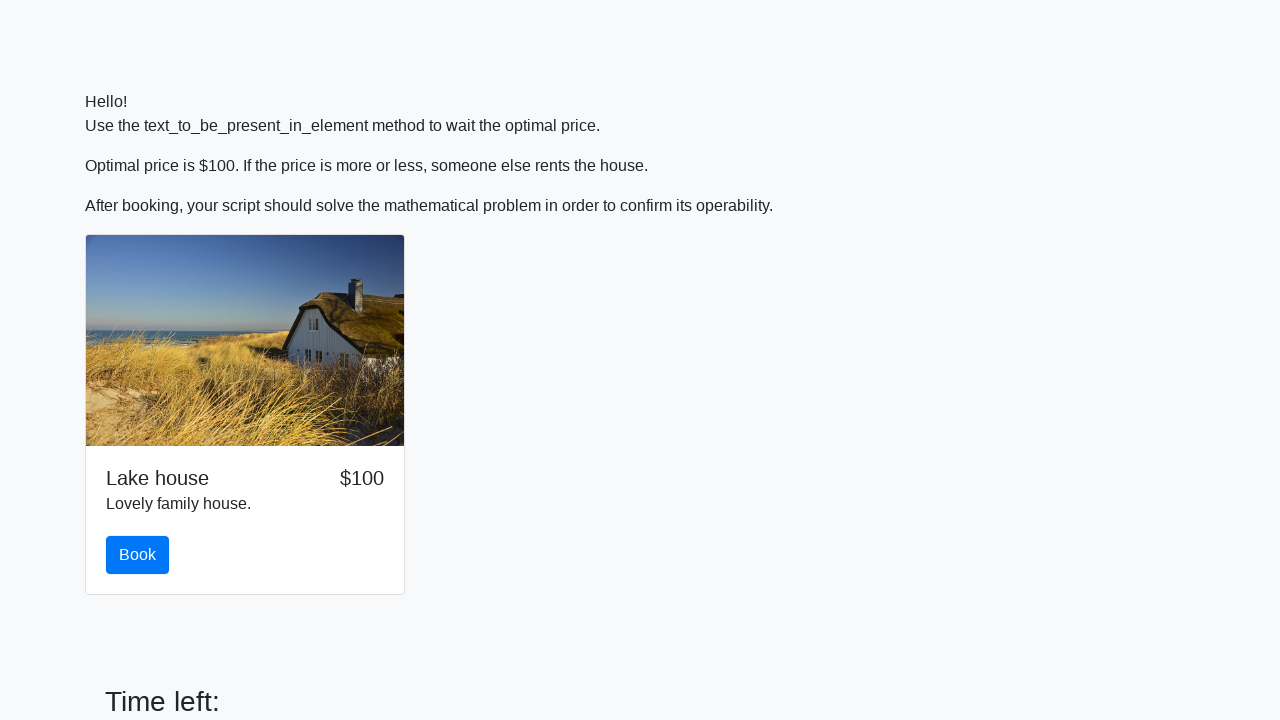

Retrieved input value: 905
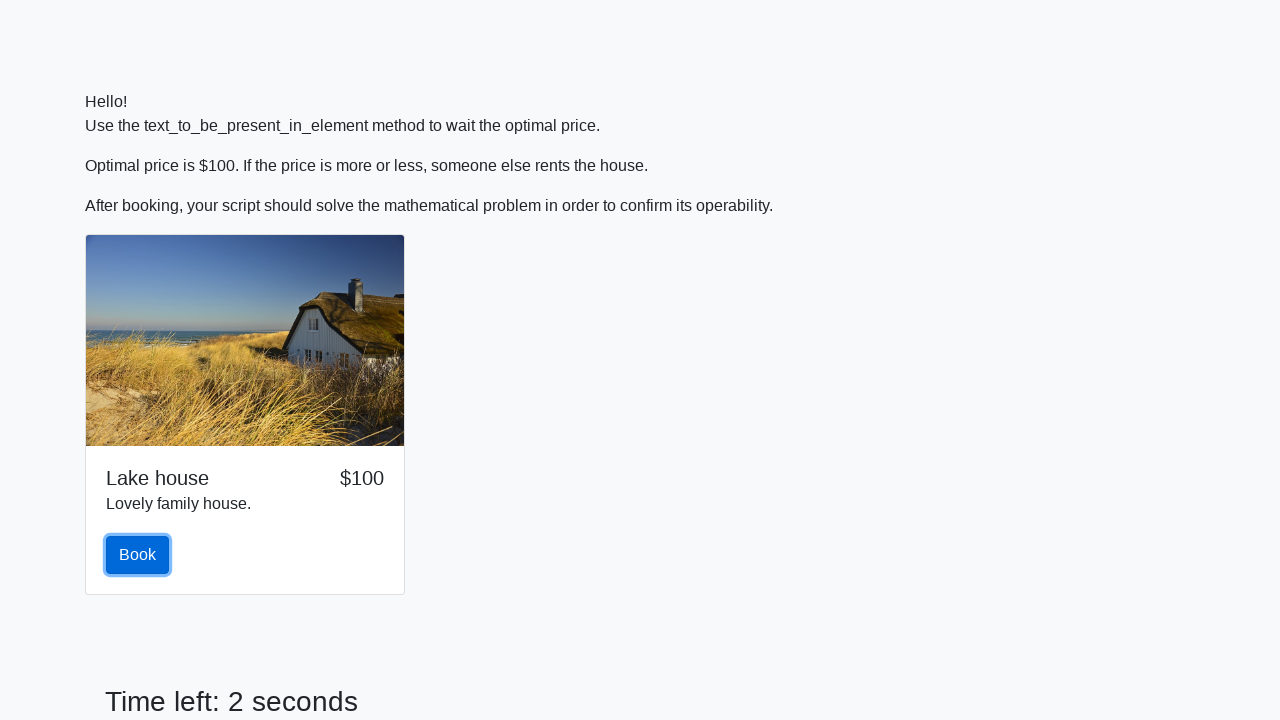

Calculated mathematical answer: 0.9685650439206436
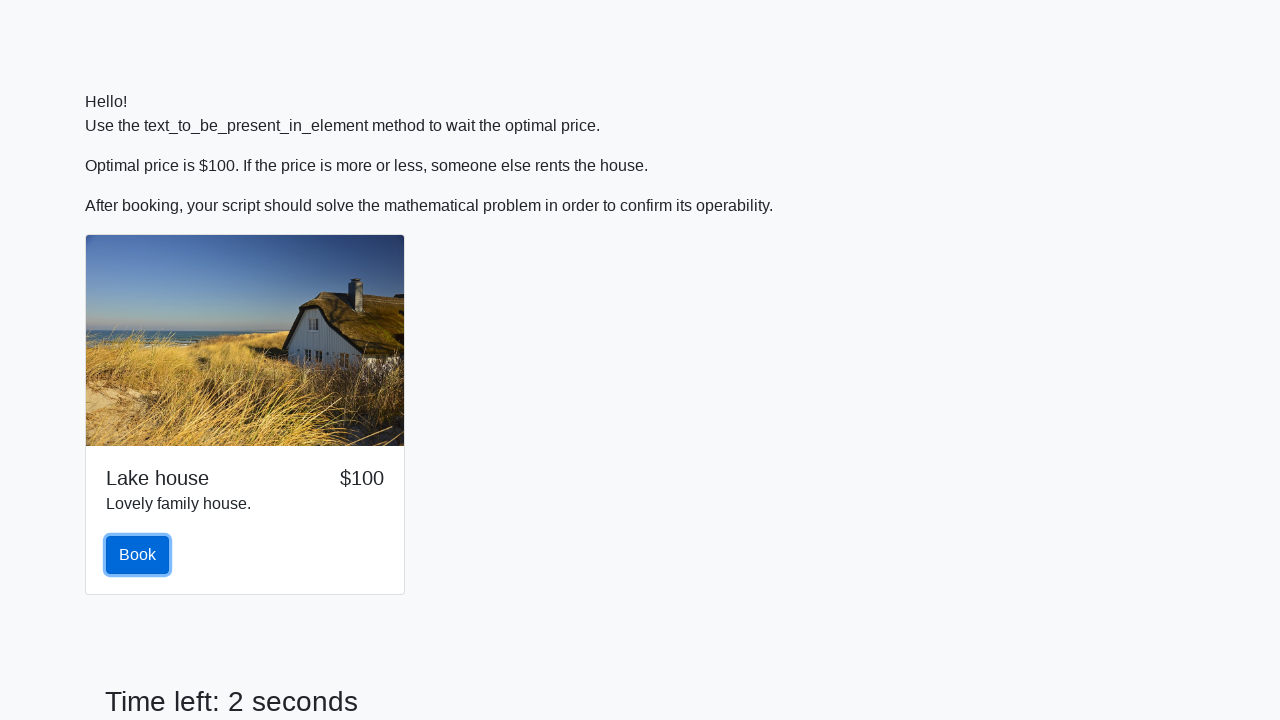

Filled answer field with calculated value: 0.9685650439206436 on #answer
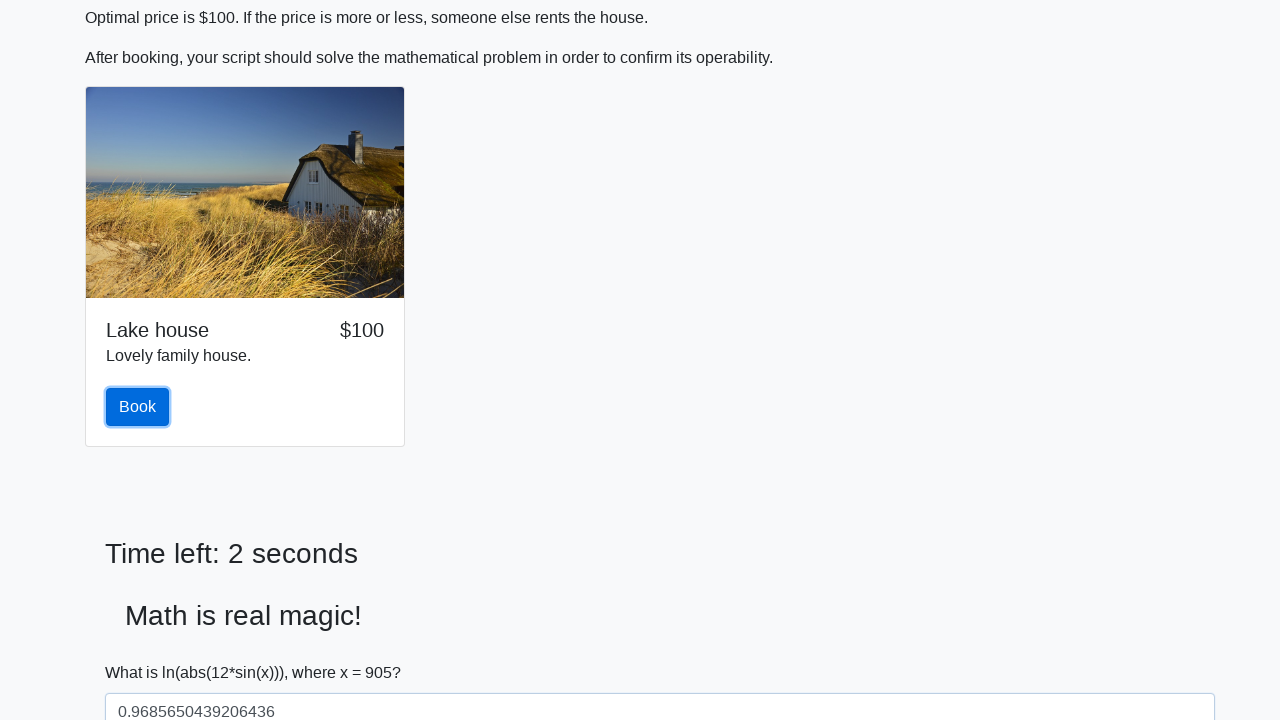

Clicked the solve button to submit the answer at (143, 651) on #solve
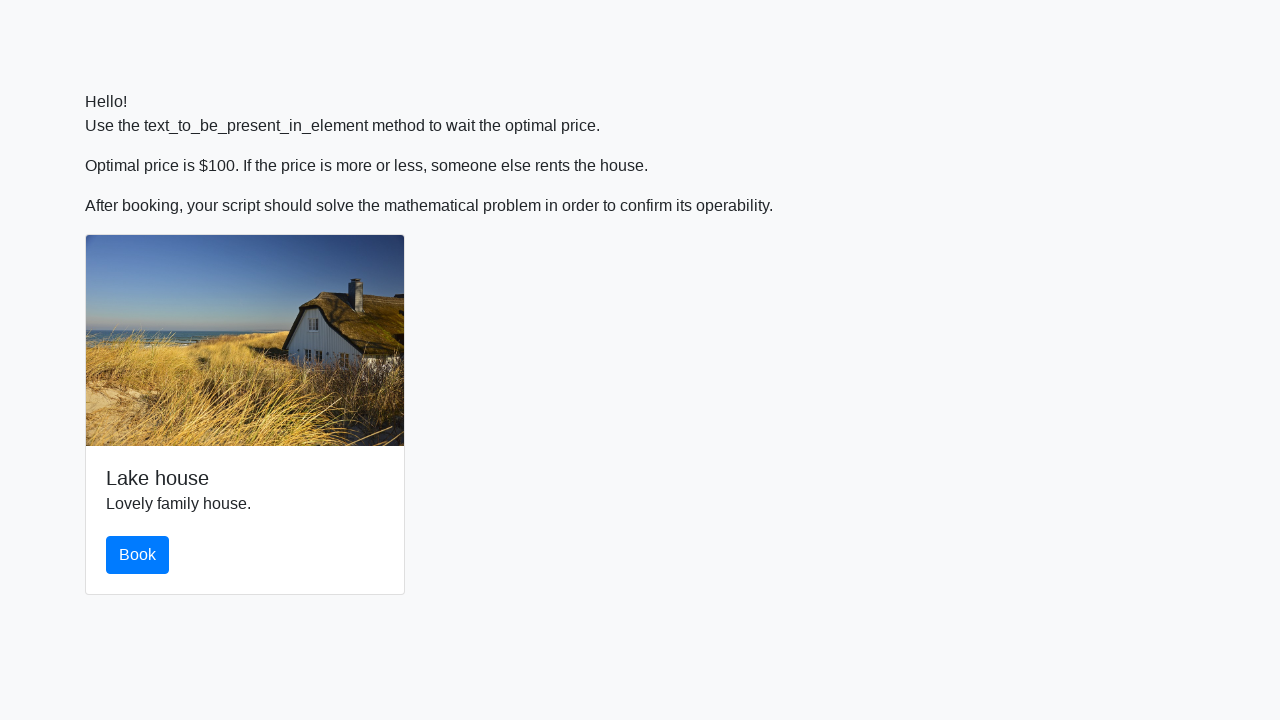

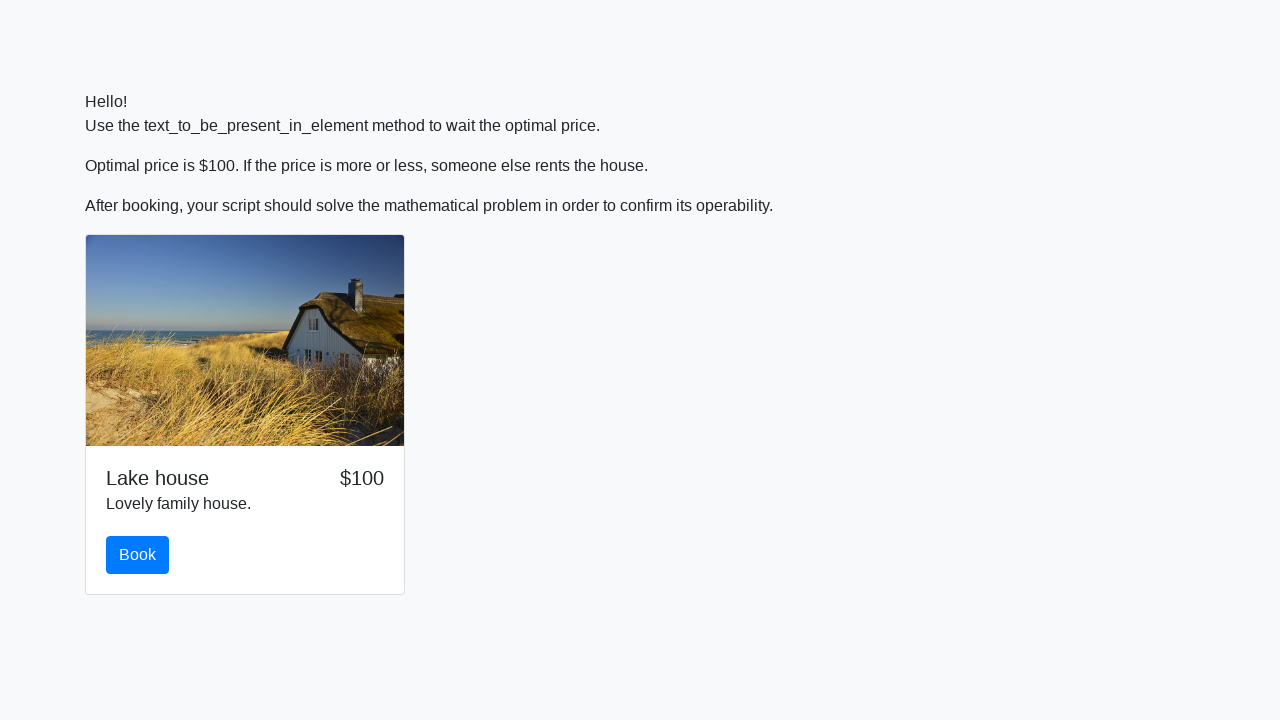